Changes language to Spanish using the UI dropdown selector on Steam store

Starting URL: http://store.steampowered.com

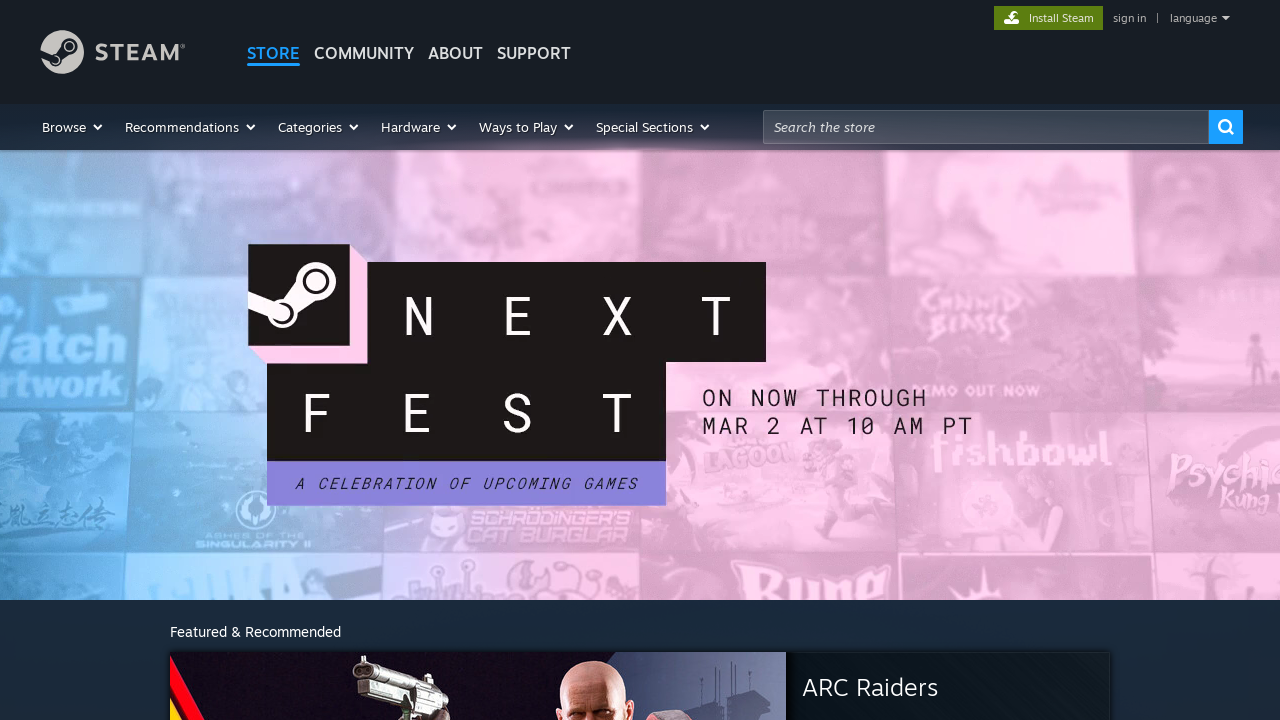

Clicked language dropdown selector at (1194, 18) on #language_pulldown
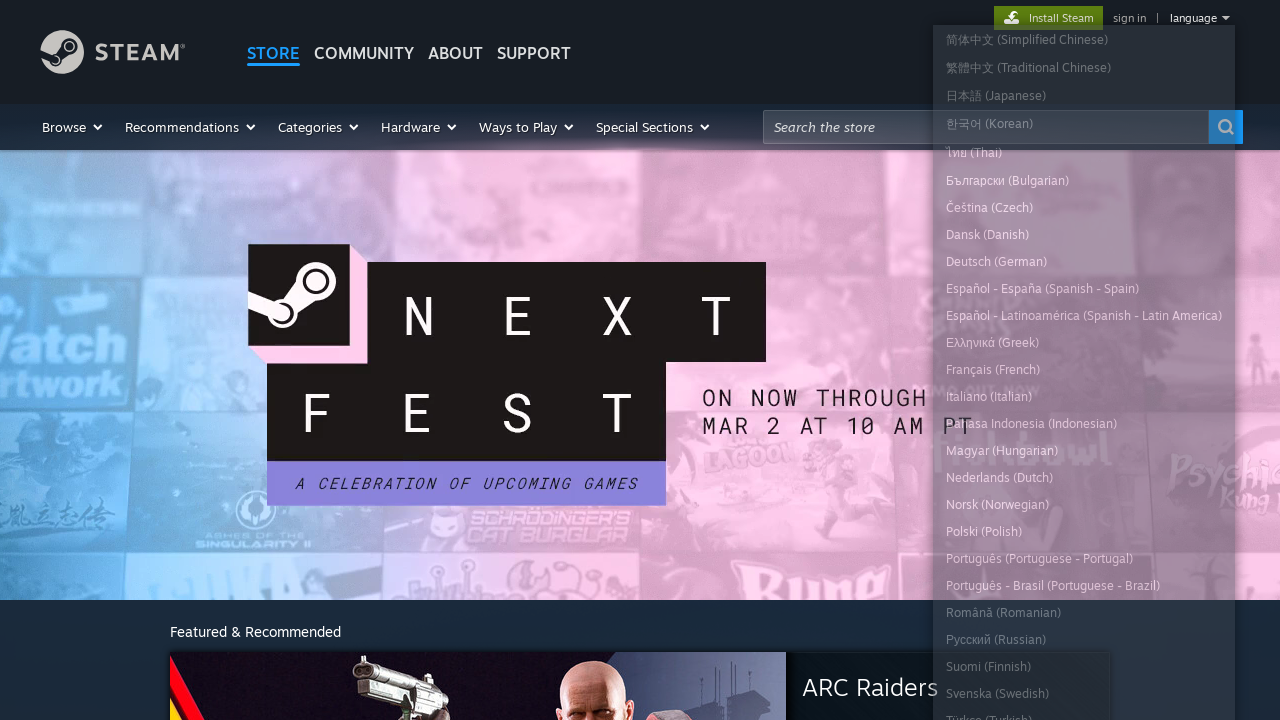

Selected Spanish option from dropdown at (1084, 288) on a[href='?l=spanish']
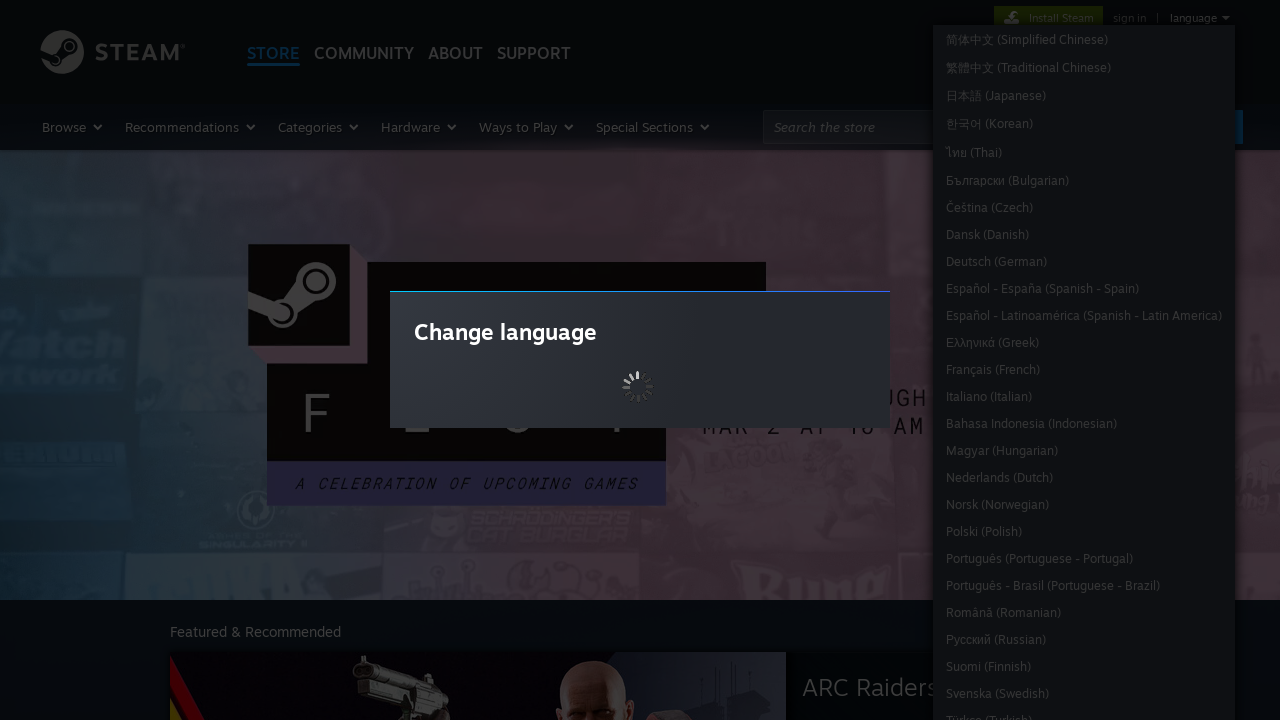

Language change applied - dropdown now displays 'idioma'
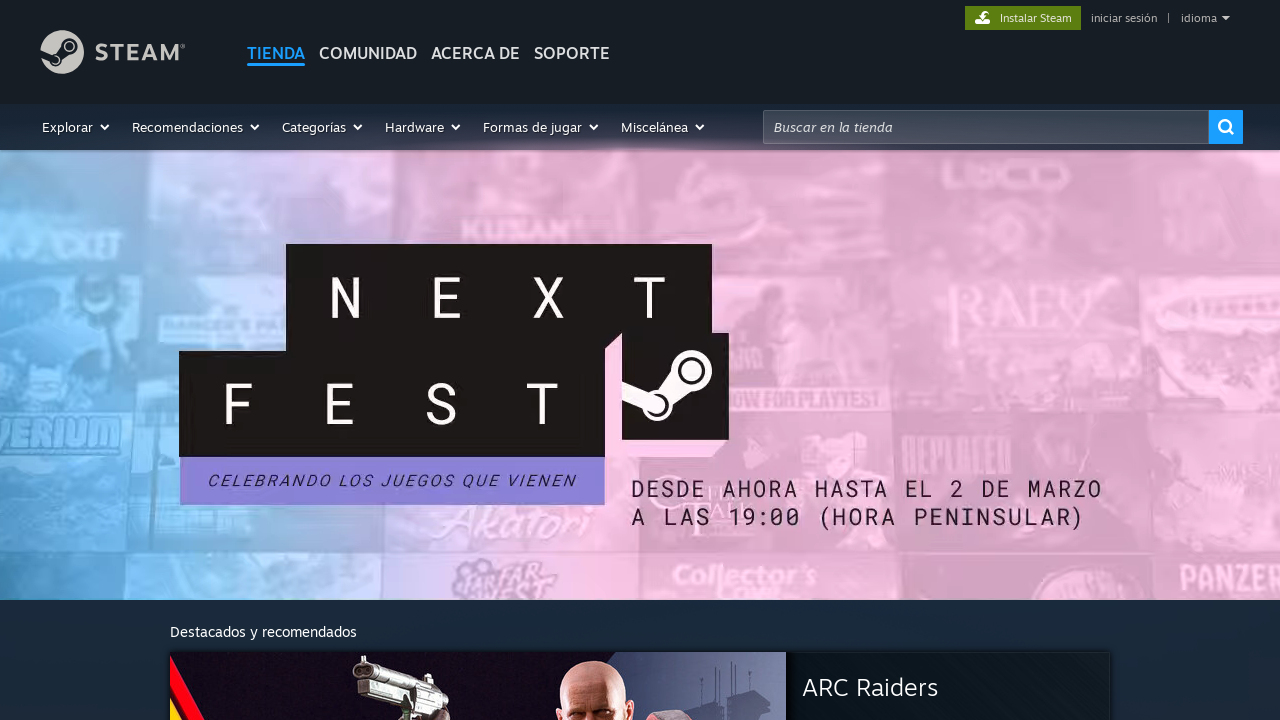

Retrieved browser cookies
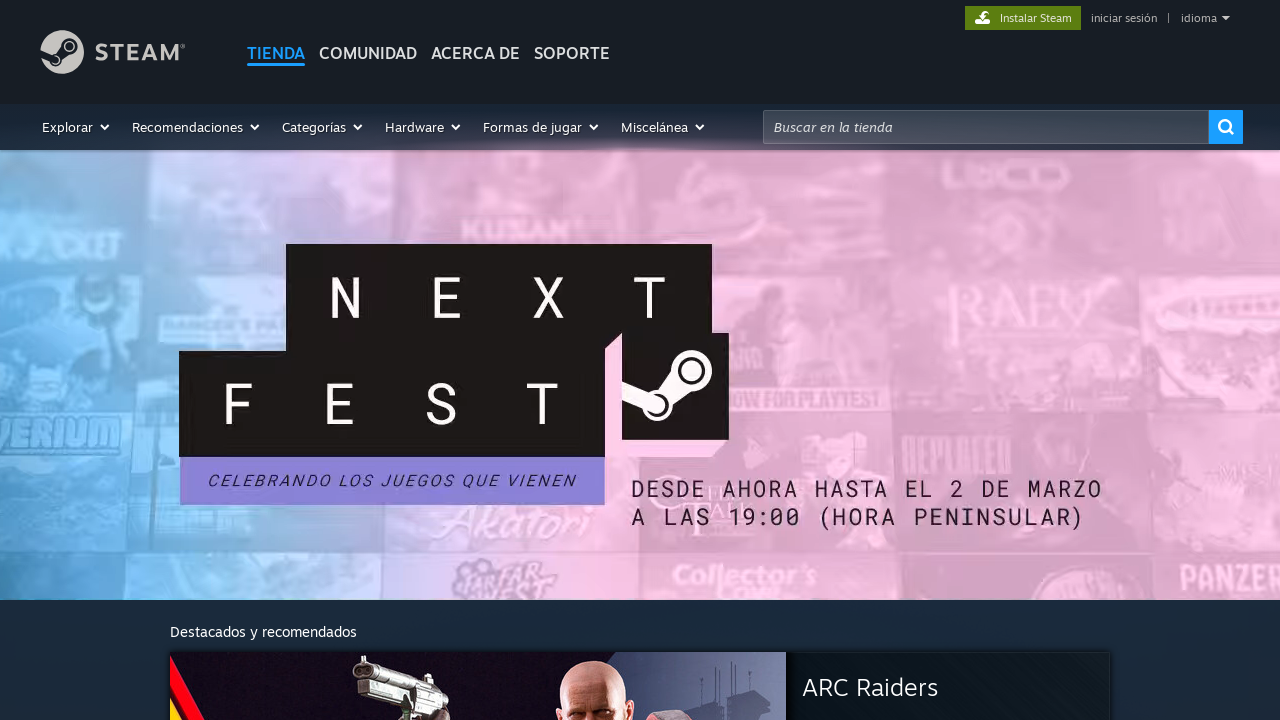

Found Steam_Language cookie in cookie list
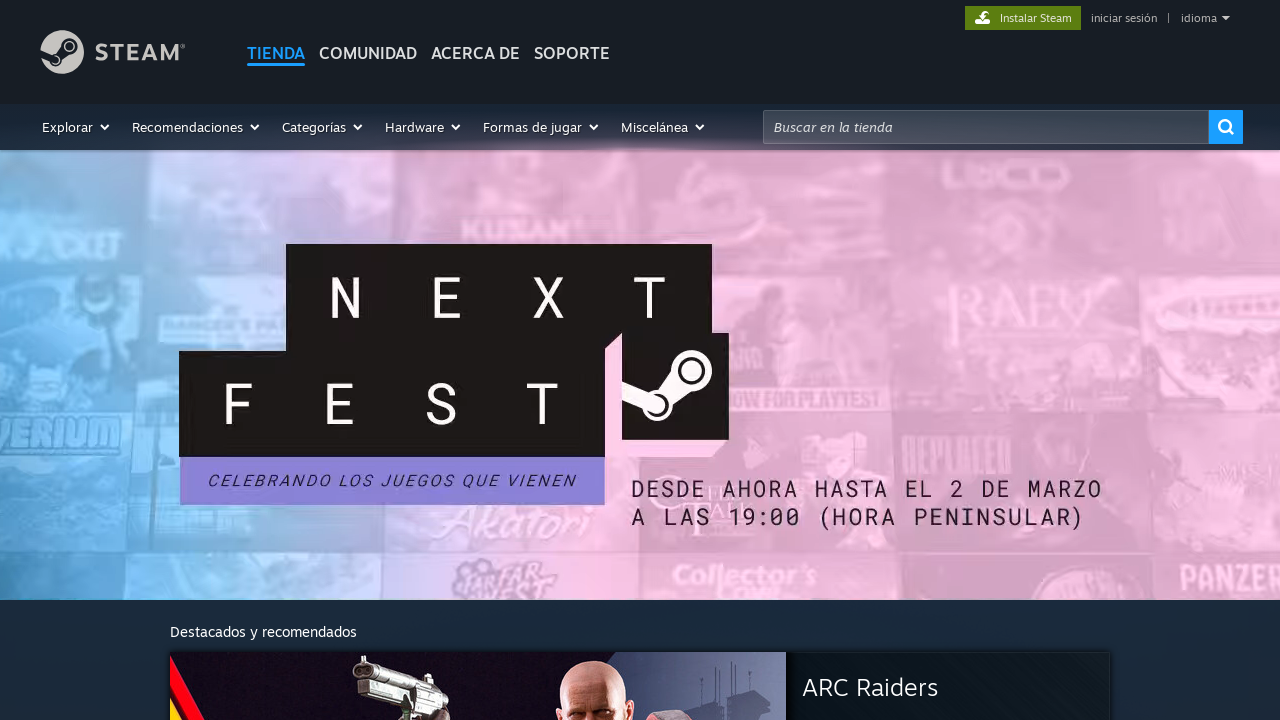

Verified Steam_Language cookie exists
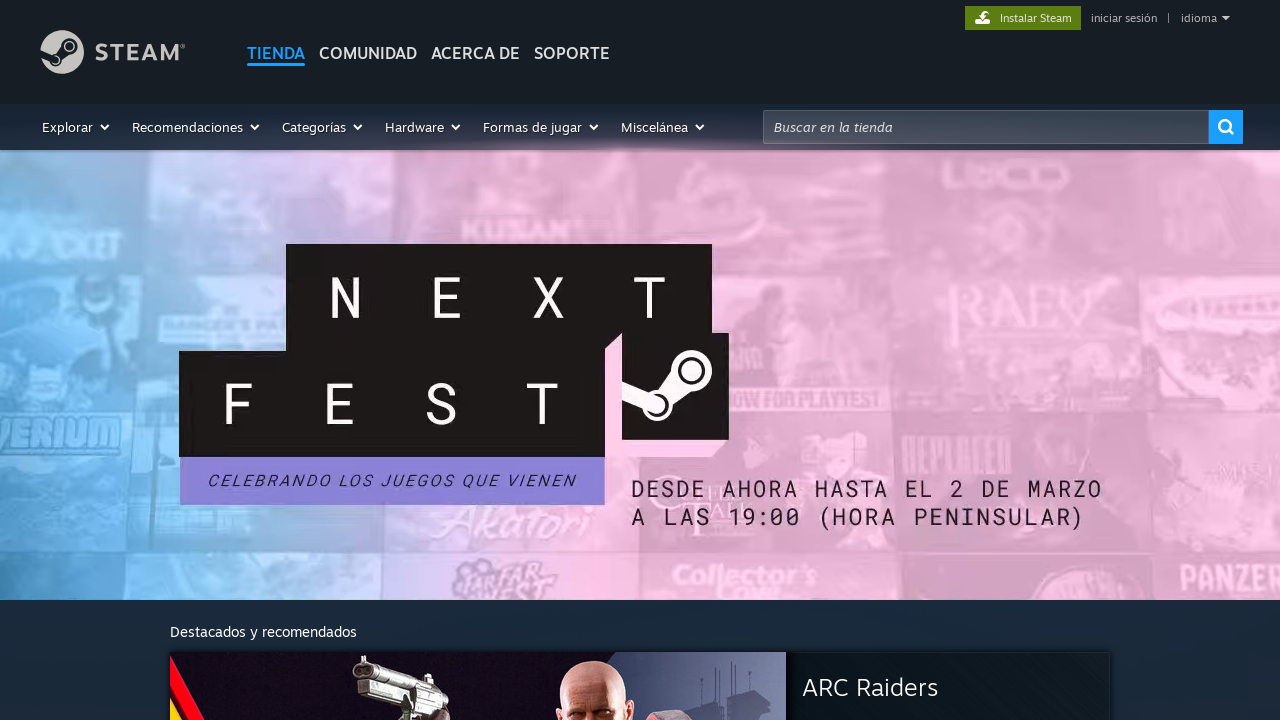

Verified Steam_Language cookie value is 'spanish'
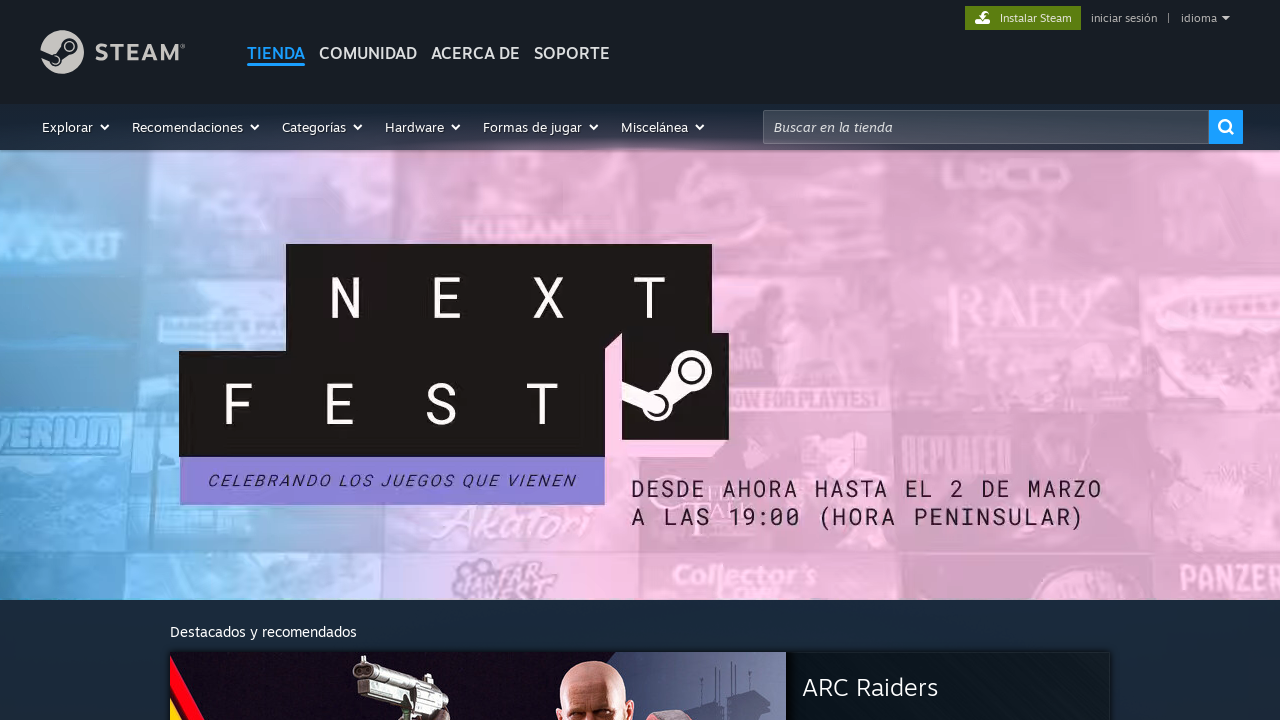

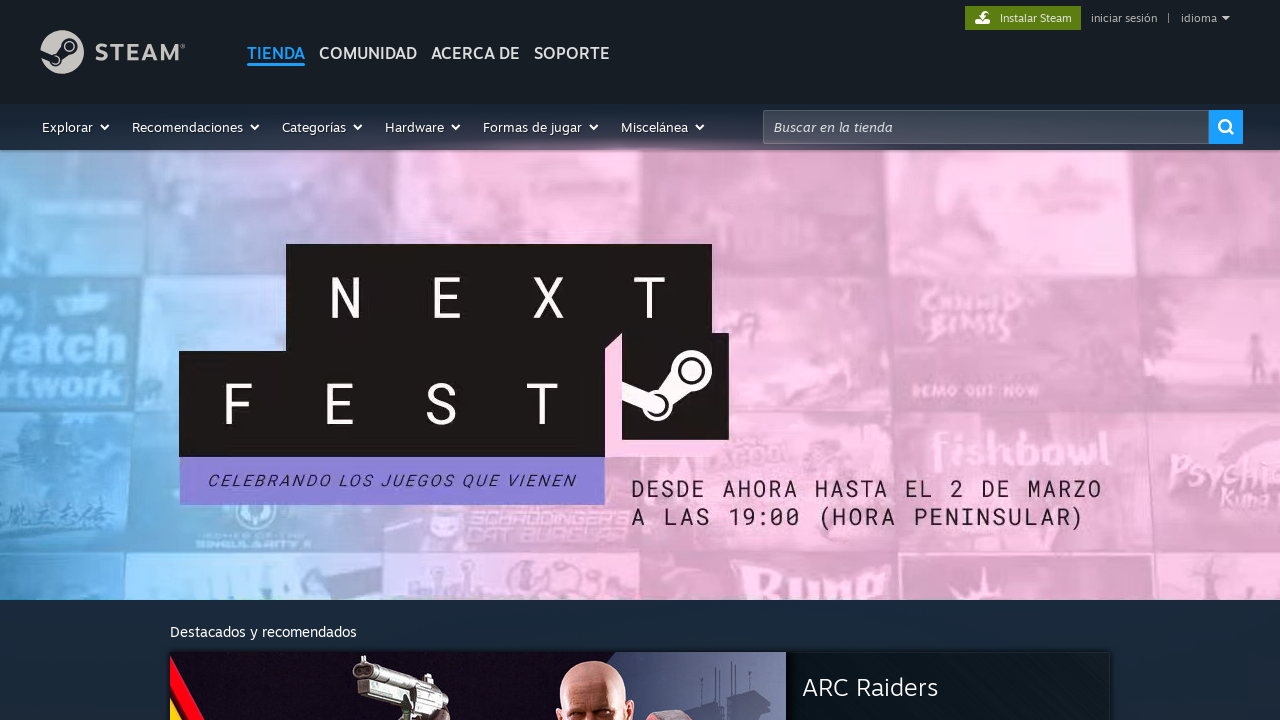